Tests iframe handling by interacting with single and nested iframes, entering text in input fields within each frame

Starting URL: https://demo.automationtesting.in/Frames.html

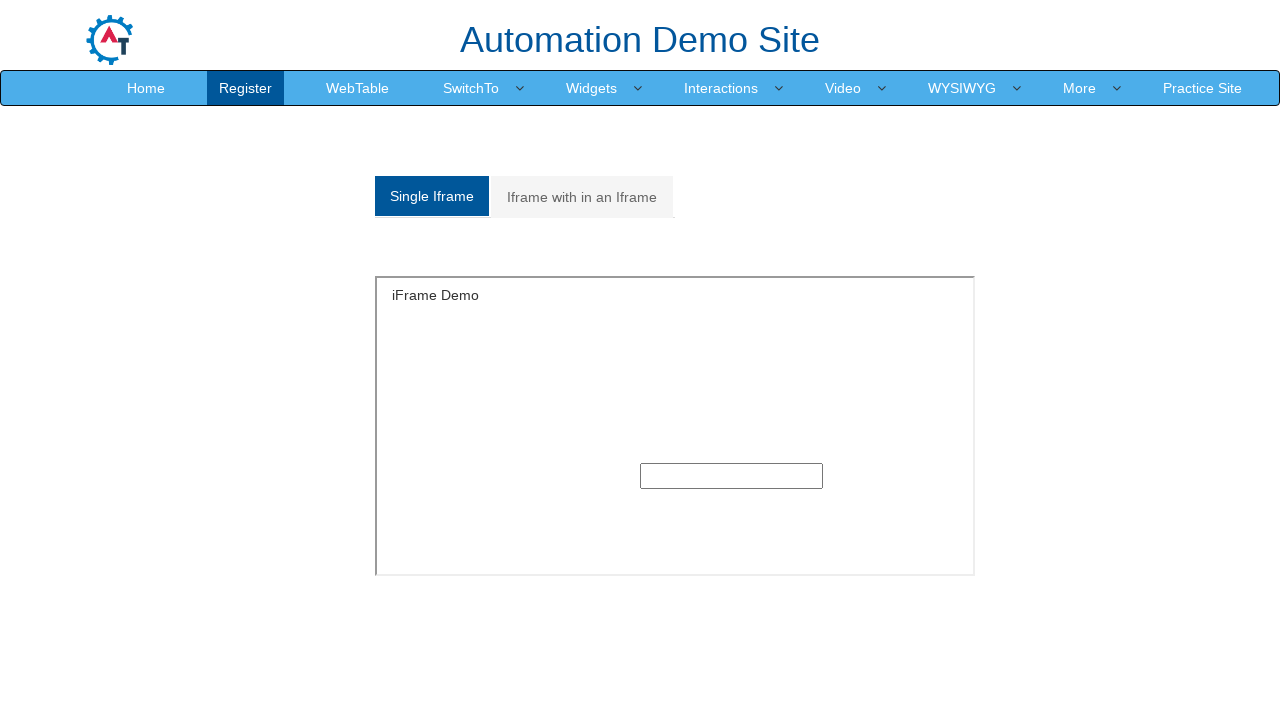

Waited for h1 tag selector
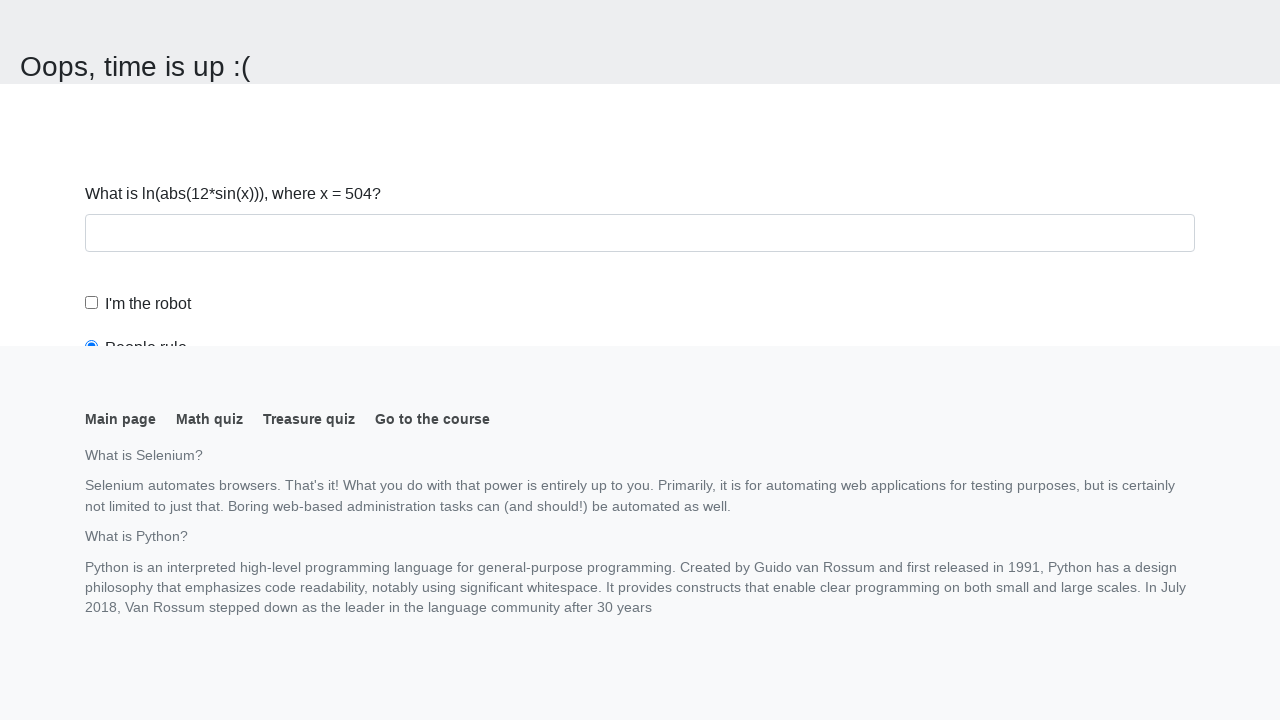

Waited for h2 tag selector
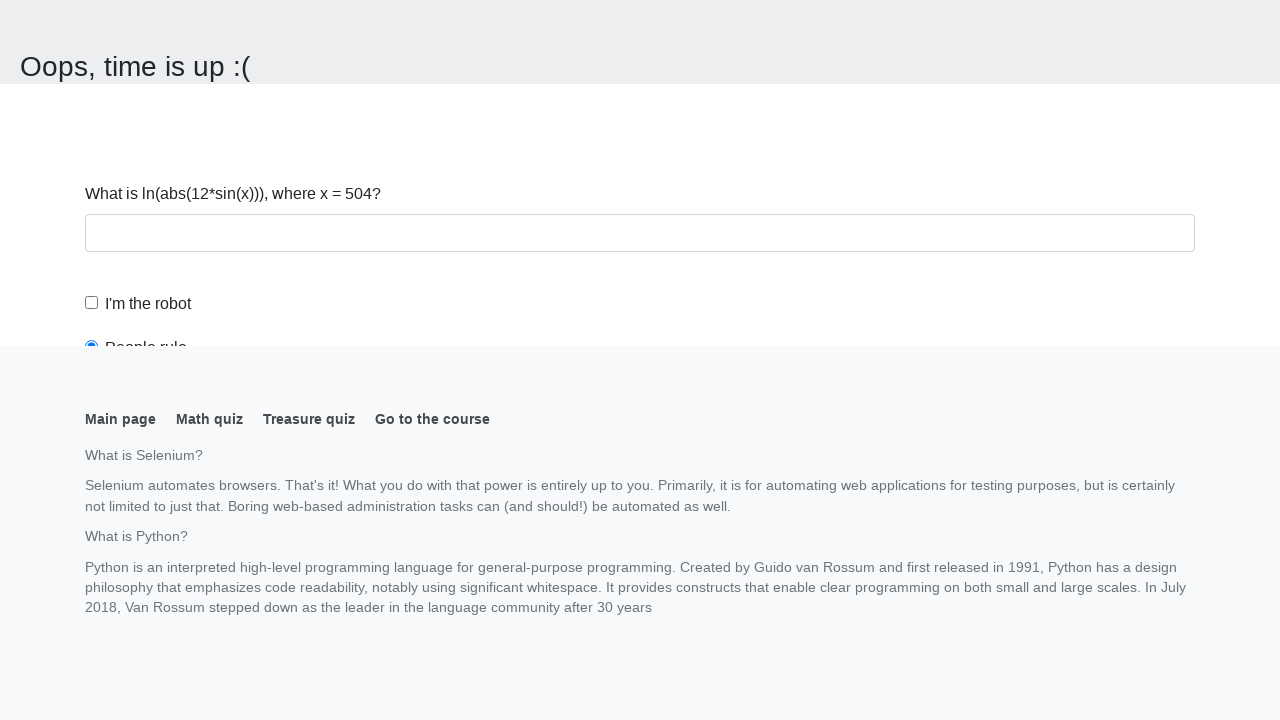

Waited for element with ID 'city'
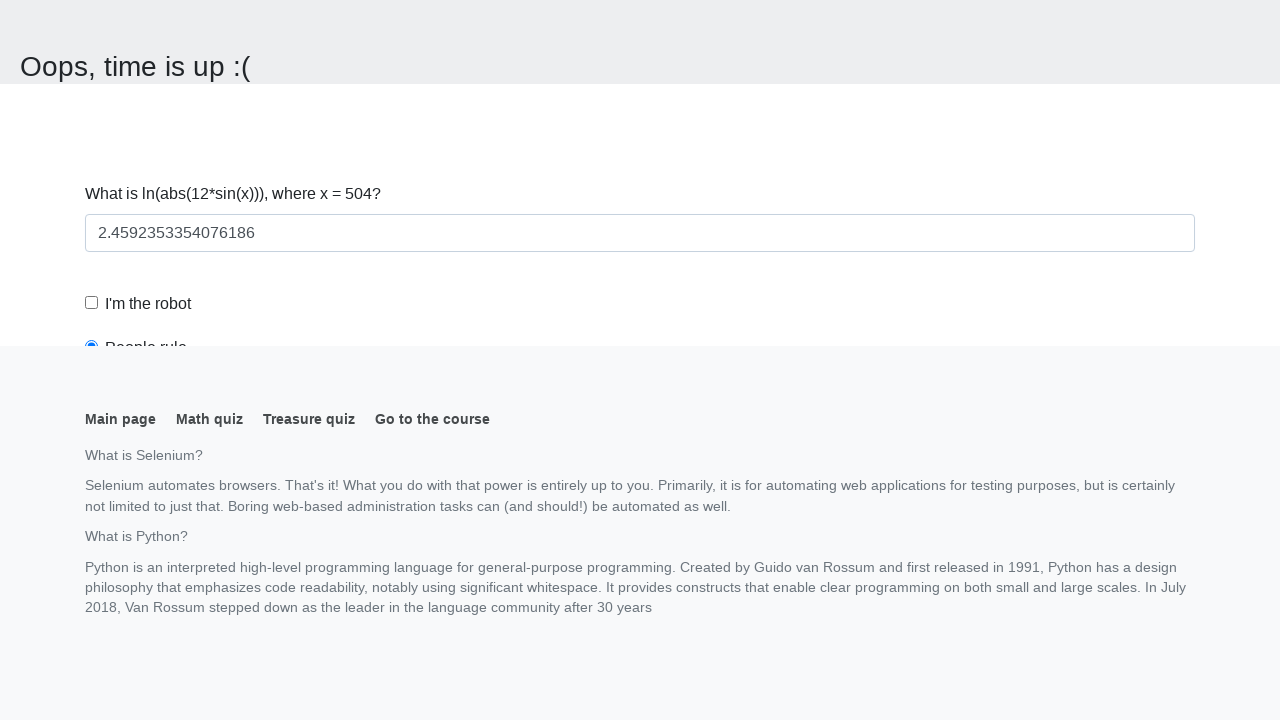

Waited for element with ID 'dates'
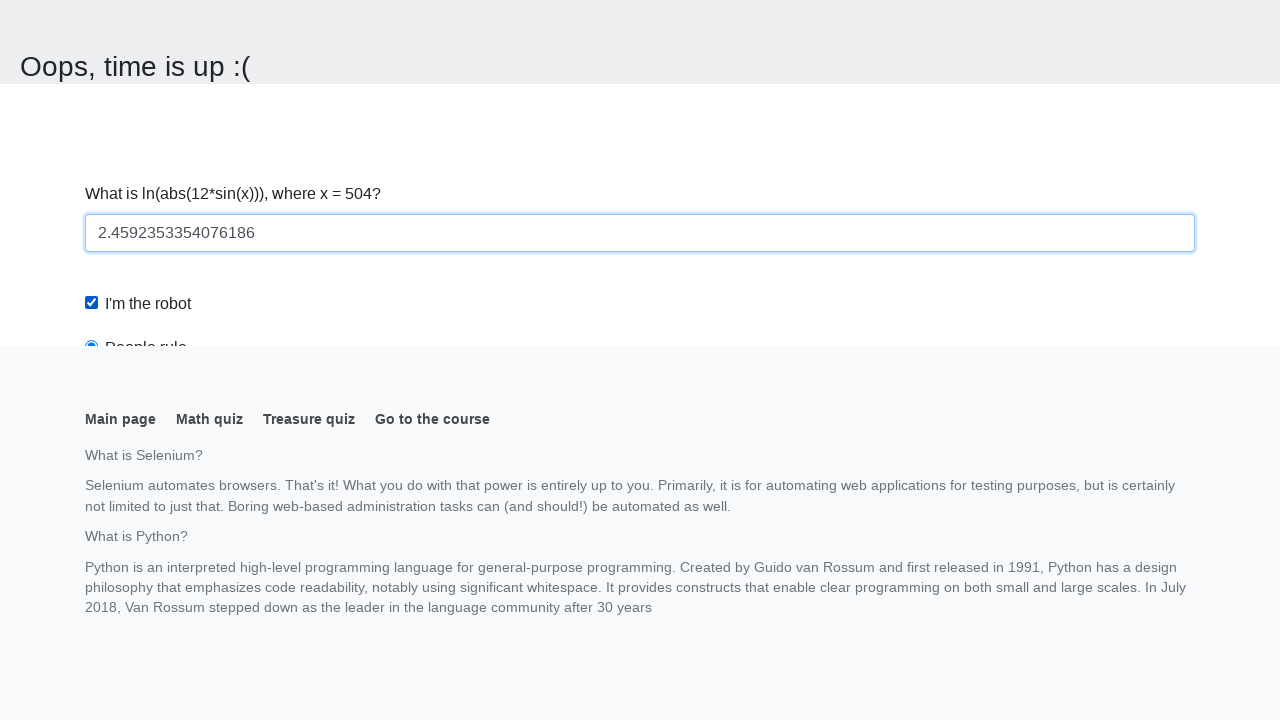

Waited for element with class 'telephone'
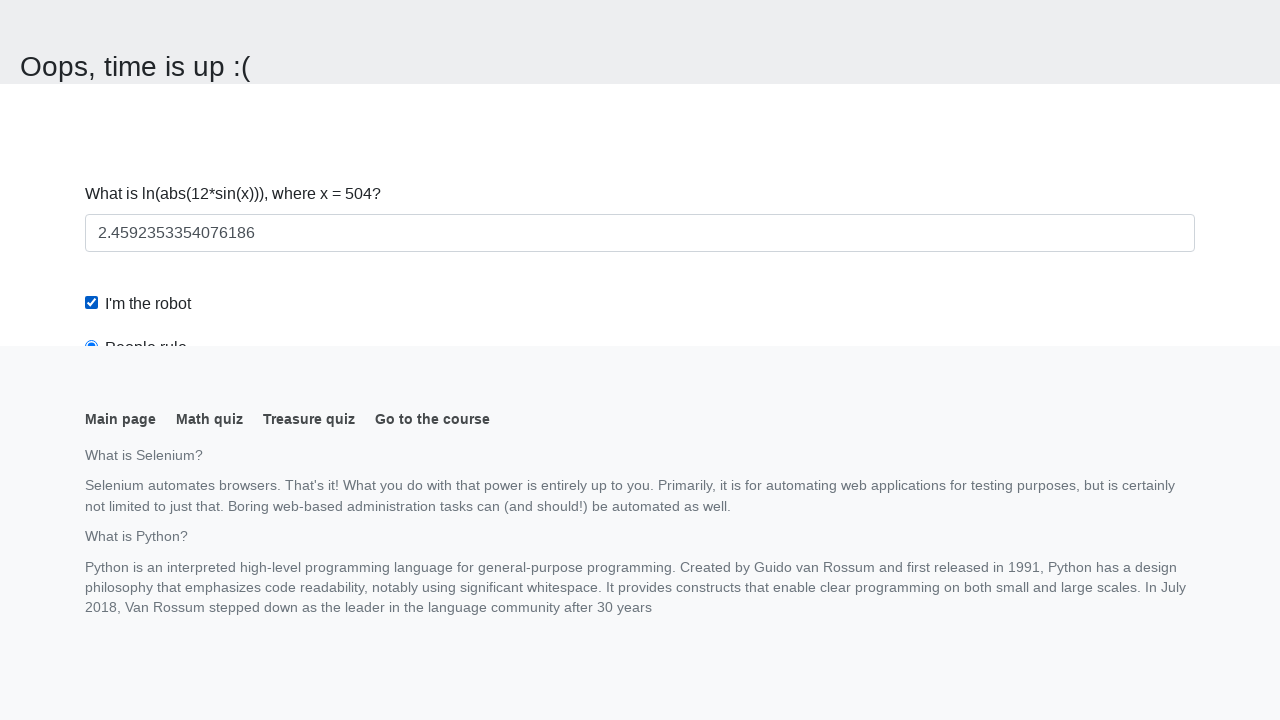

Waited for element with class 'navigation-link'
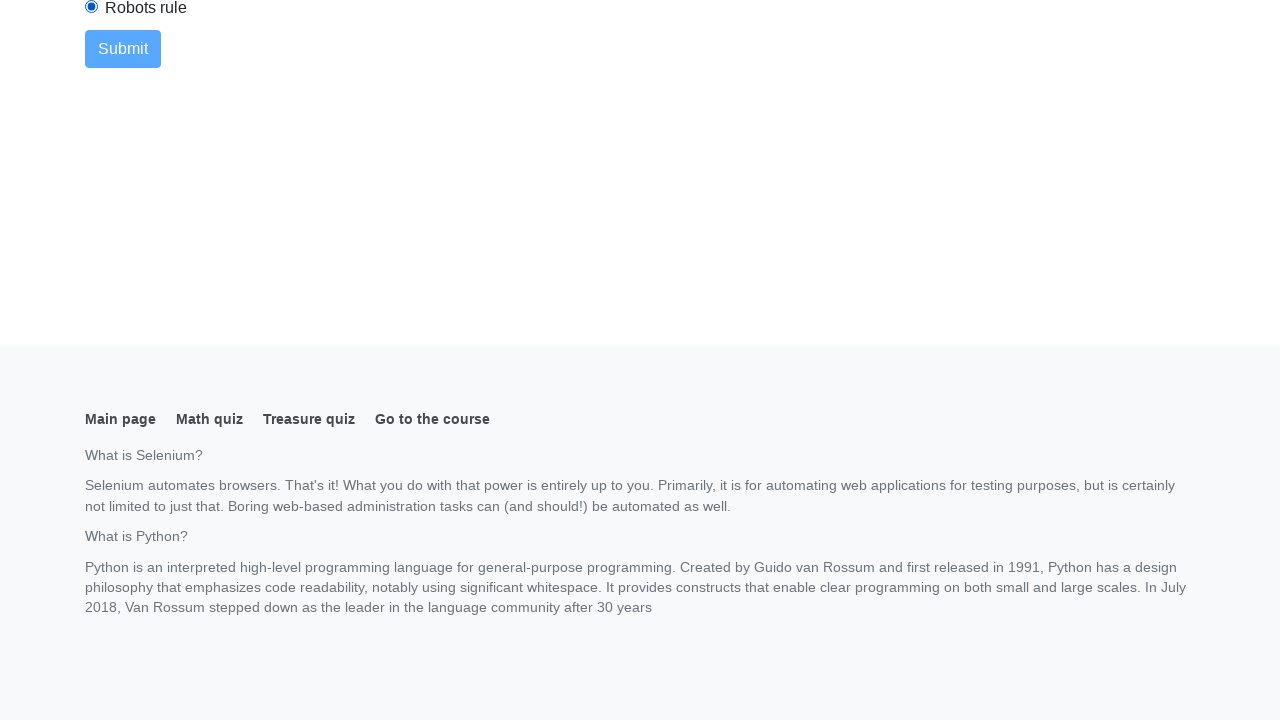

Waited for element with href attribute '/search'
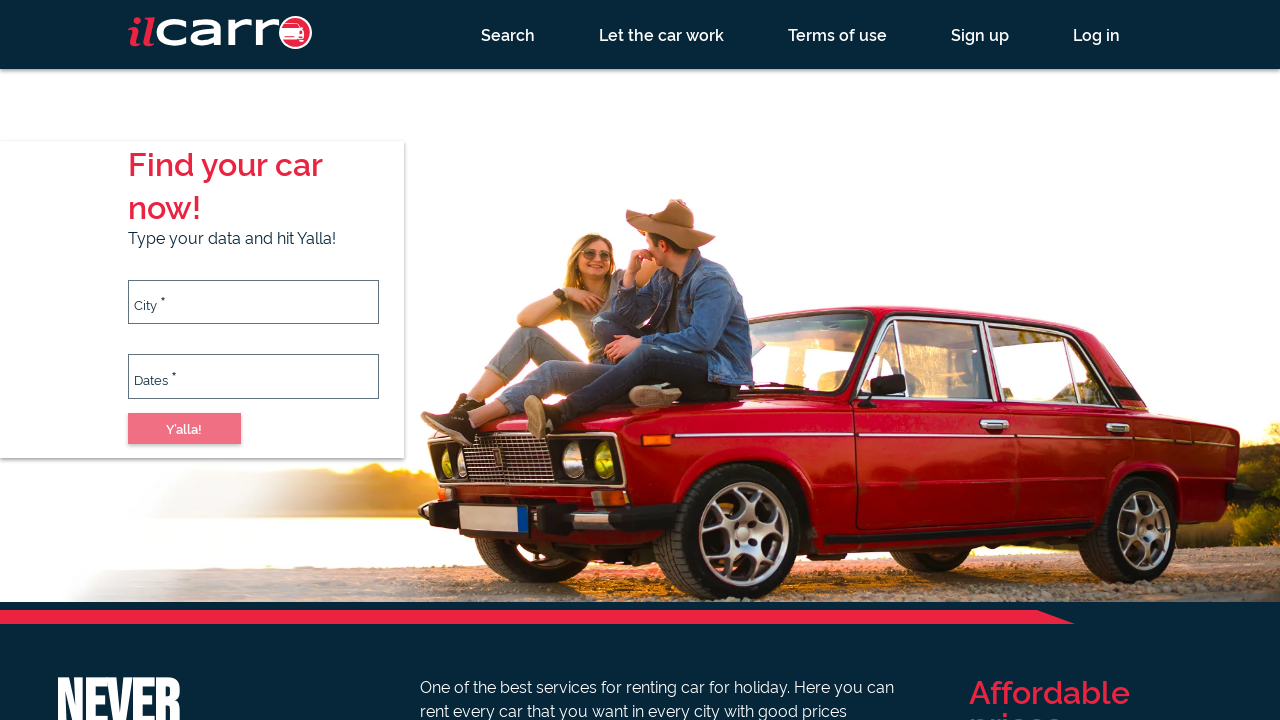

Waited for element with href attribute '/let-car-work'
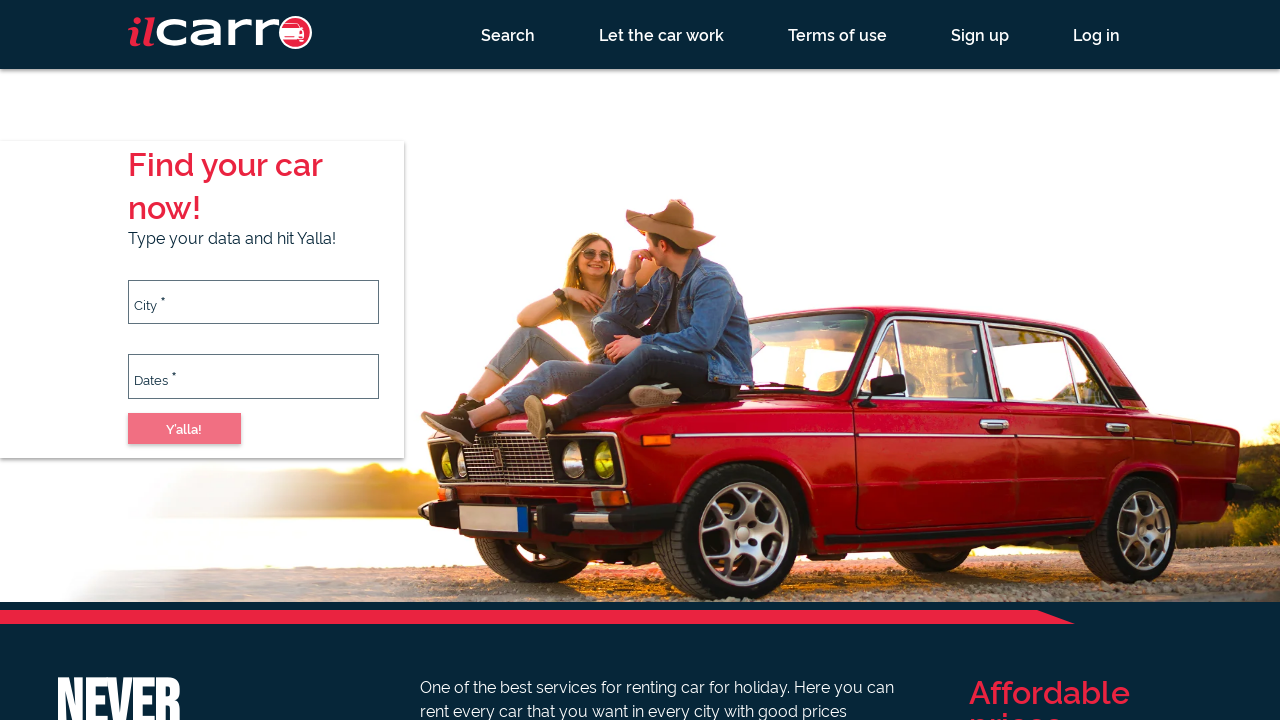

Waited for element with href containing '/reg'
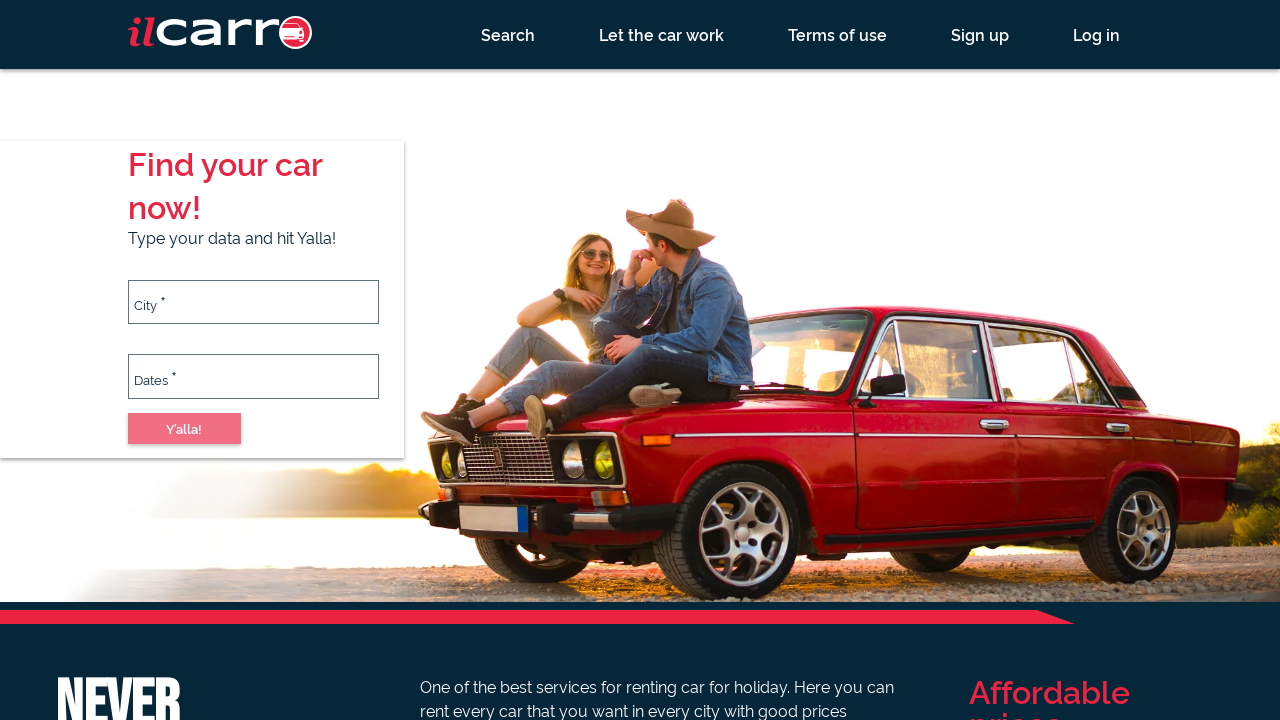

Waited for element with class containing 'offers'
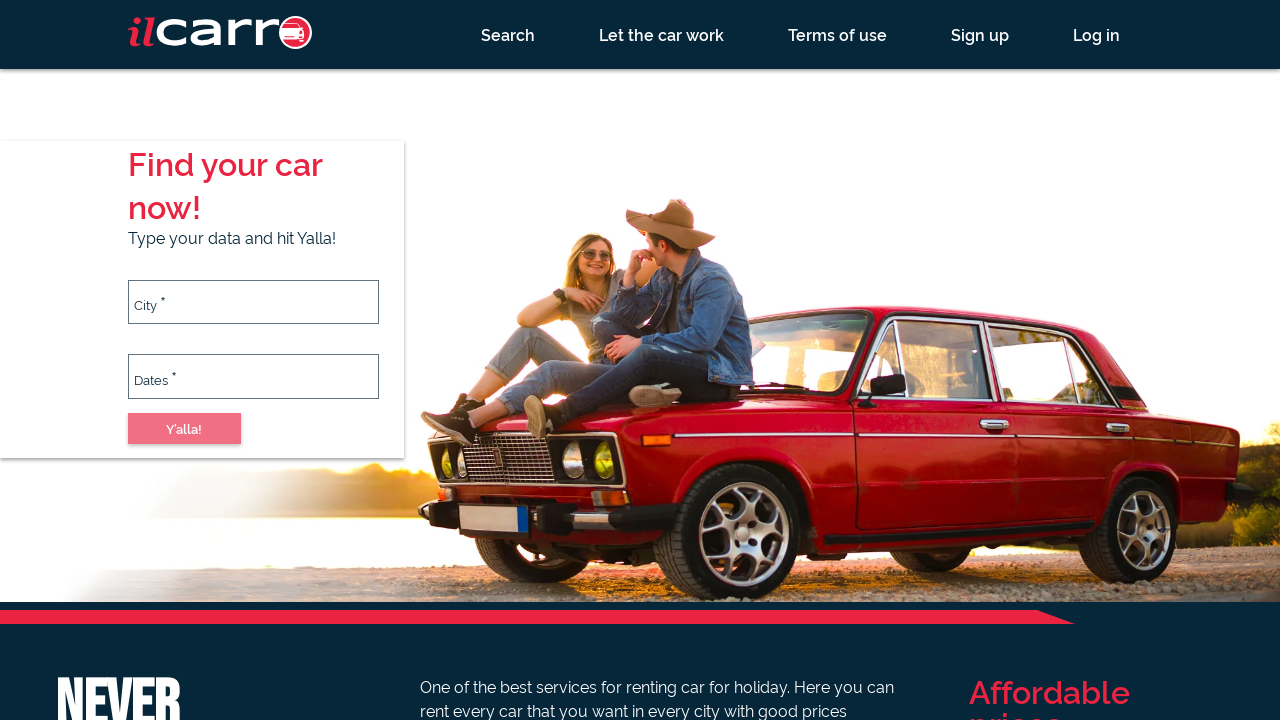

Waited for element with href starting with '/ter'
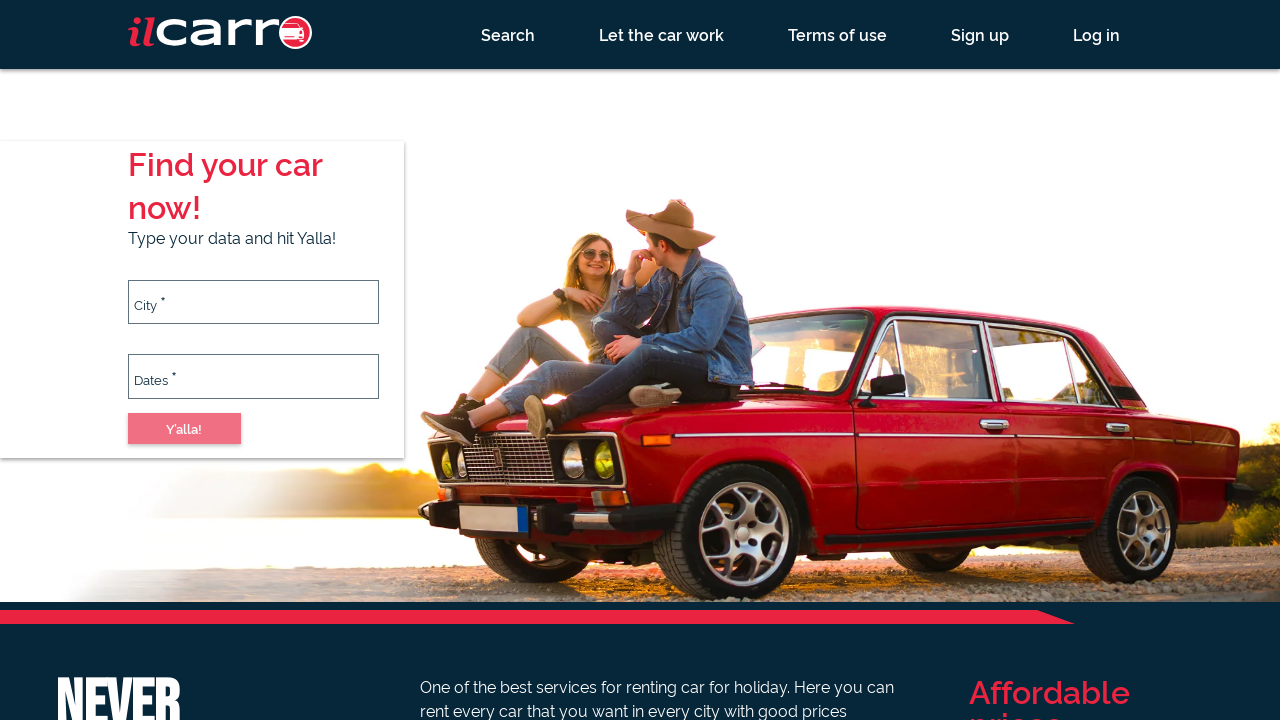

Waited for element with class starting with 'red'
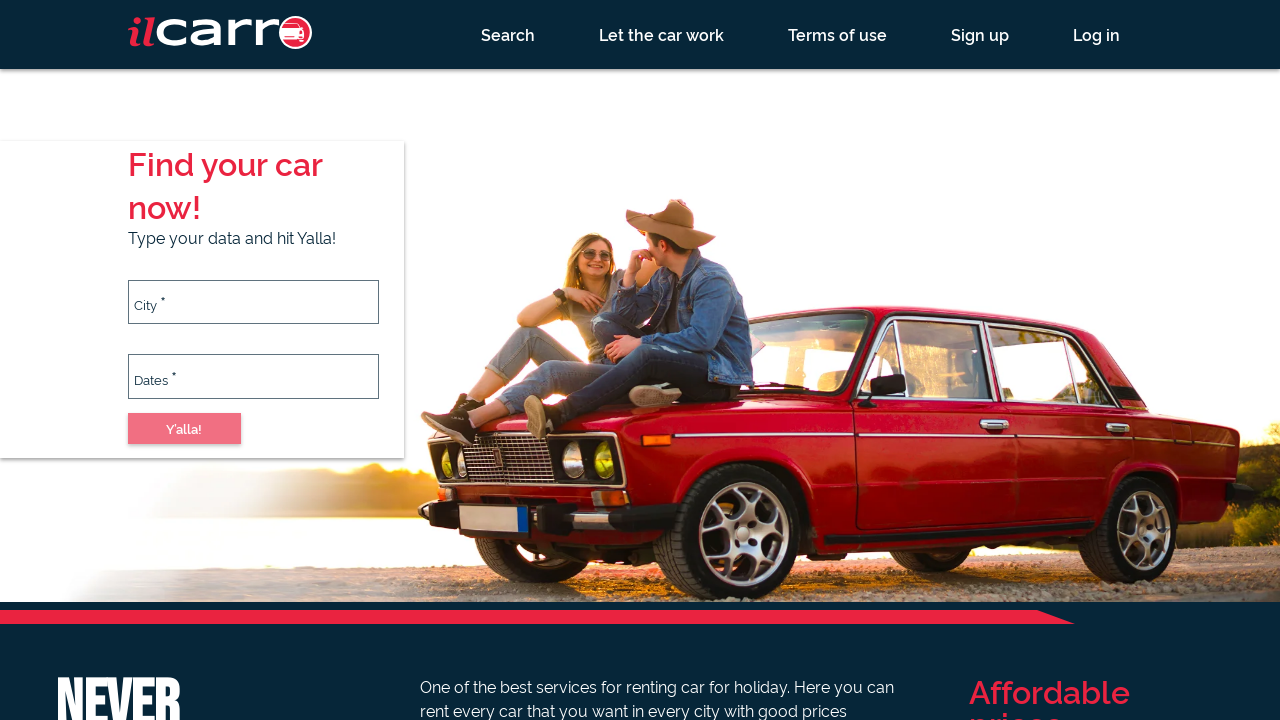

Waited for element with href ending with 'work'
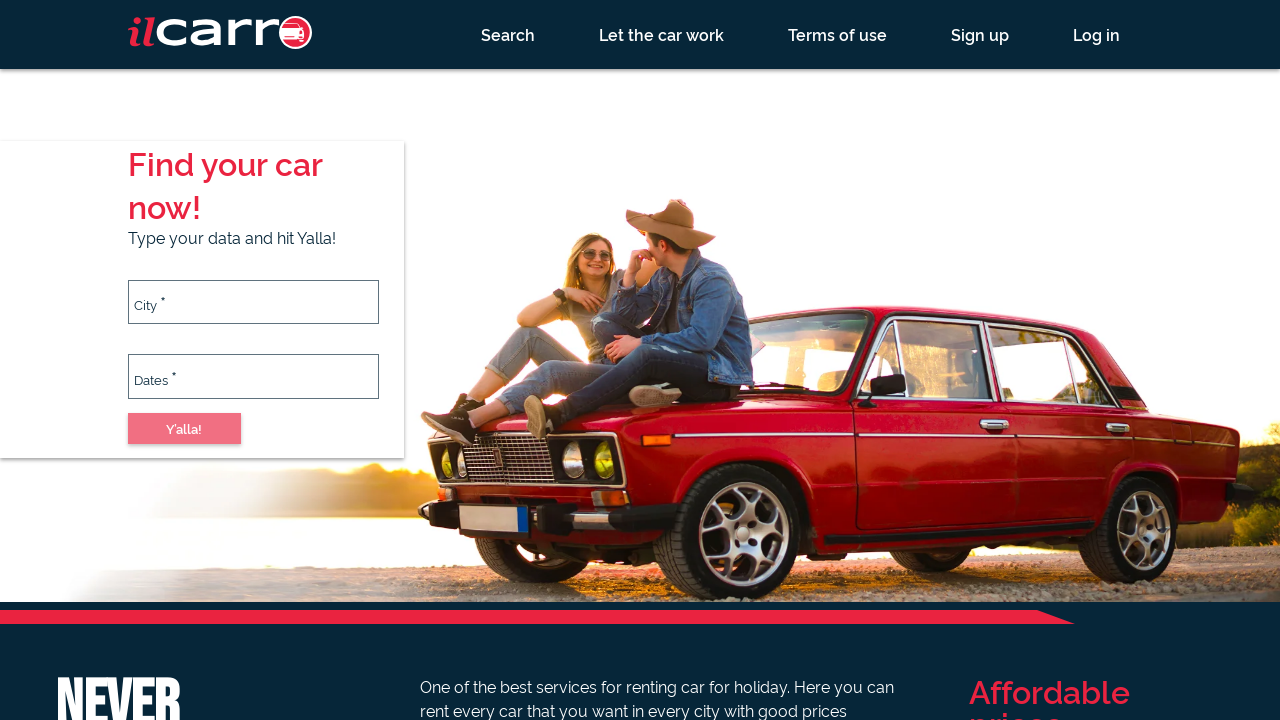

Waited for element with class ending with 'cities'
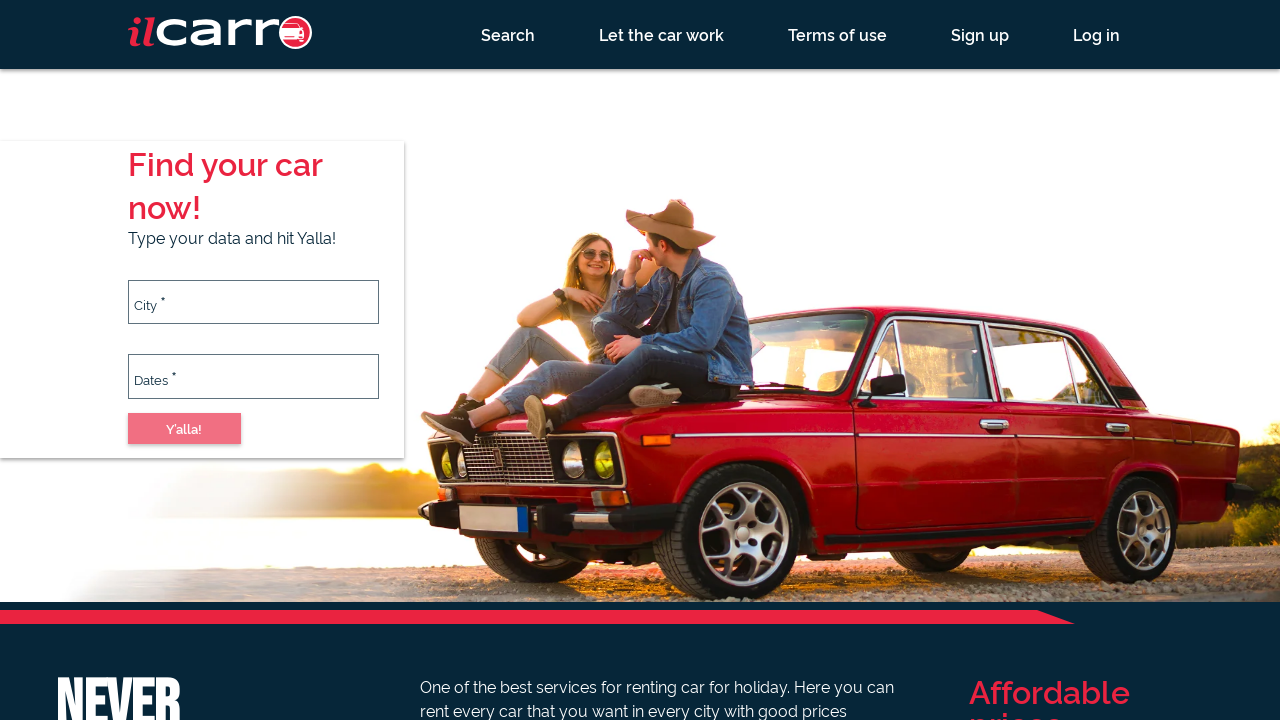

Waited for img element as direct child of logo class
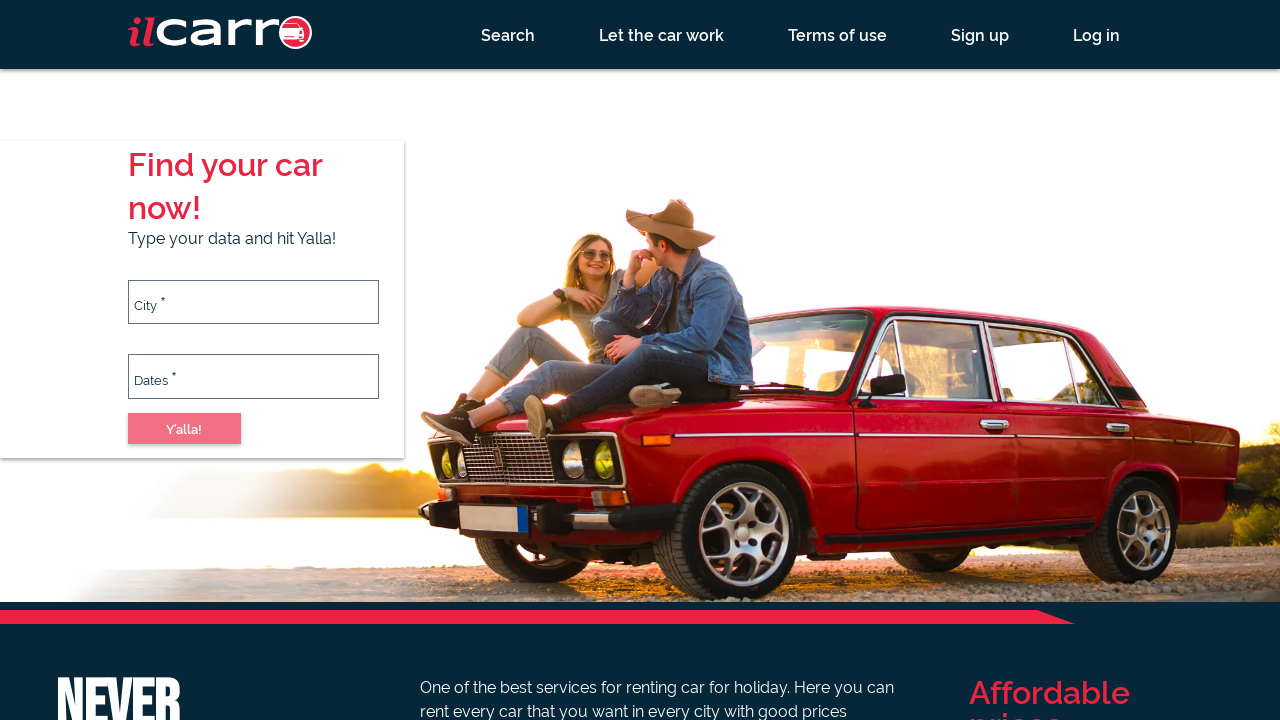

Waited for element with formcontrolname 'city' inside input-container
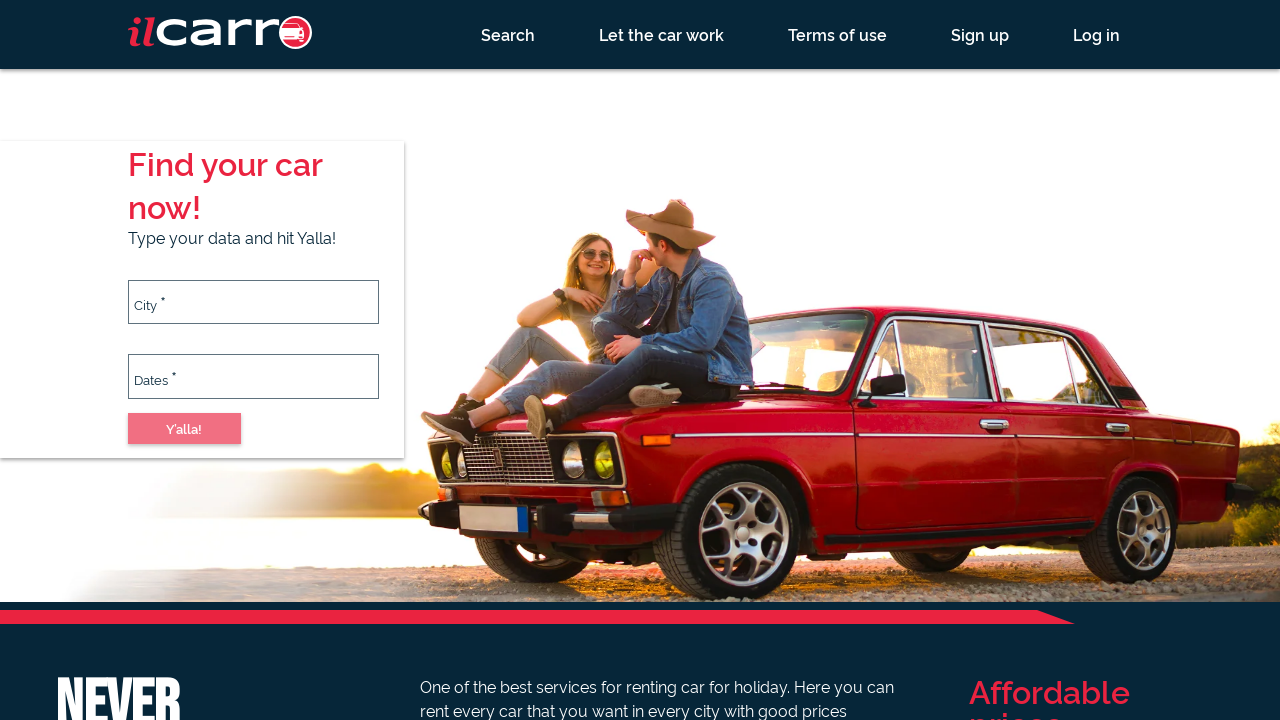

Waited for 6th child navigation-link element
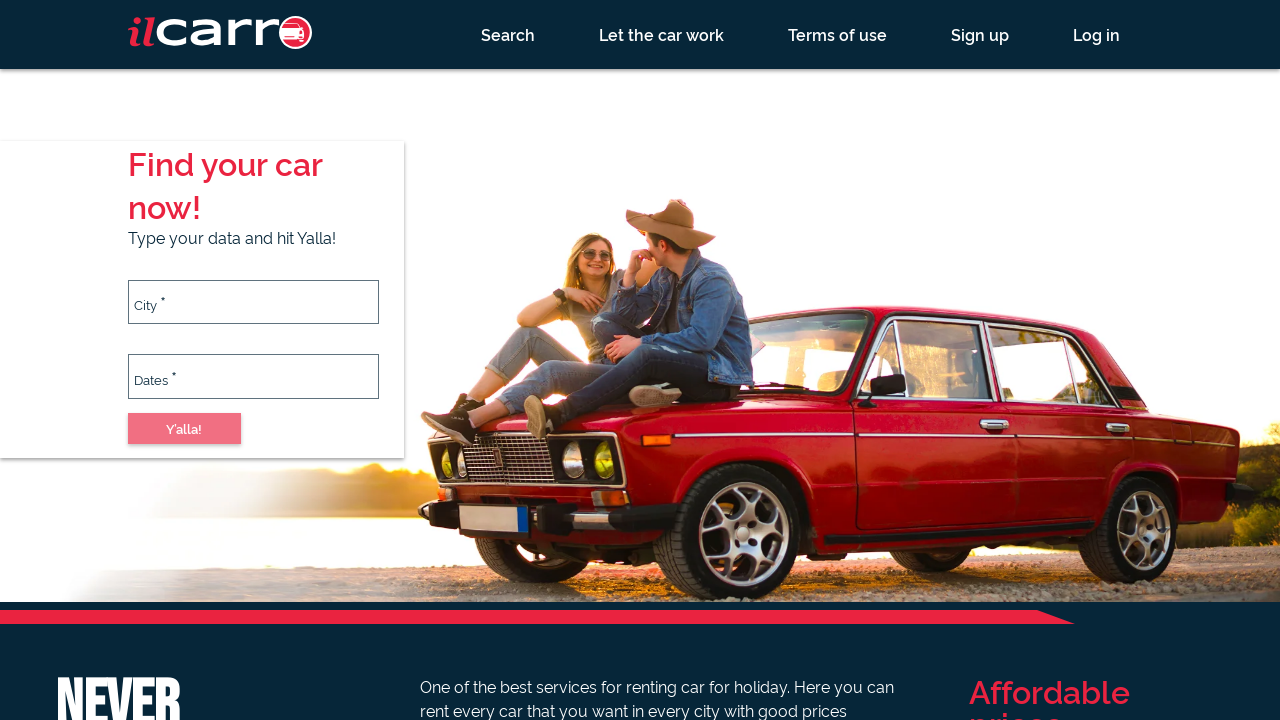

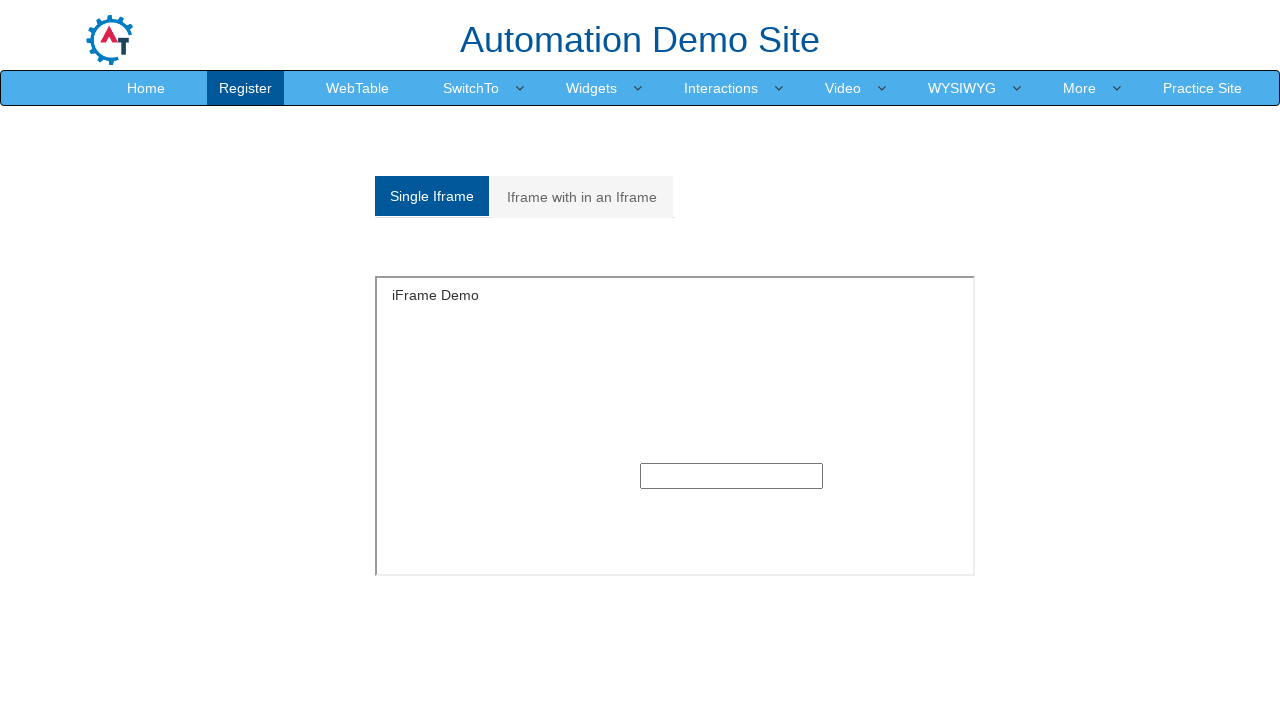